Tests clicking a dynamically identified button on a demo page by finding a "Click Me" button using XPath and clicking it by its ID attribute.

Starting URL: https://demoqa.com/buttons

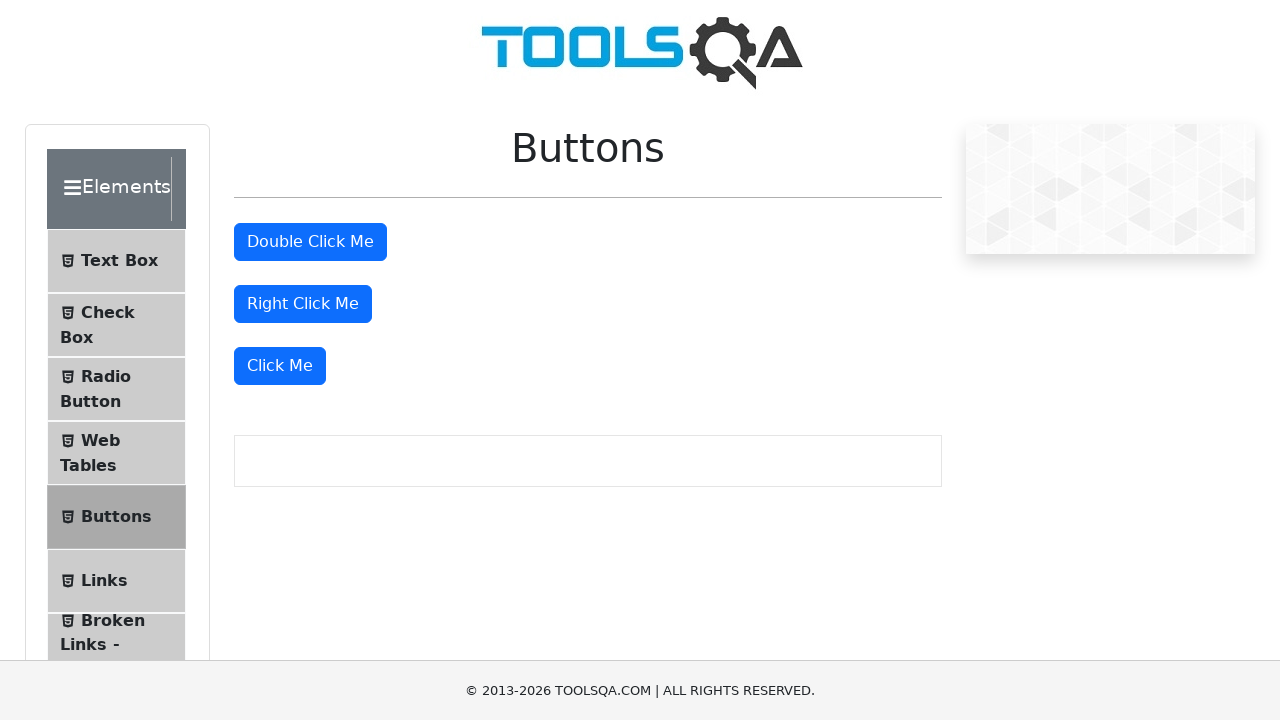

Located 'Click Me' button using XPath
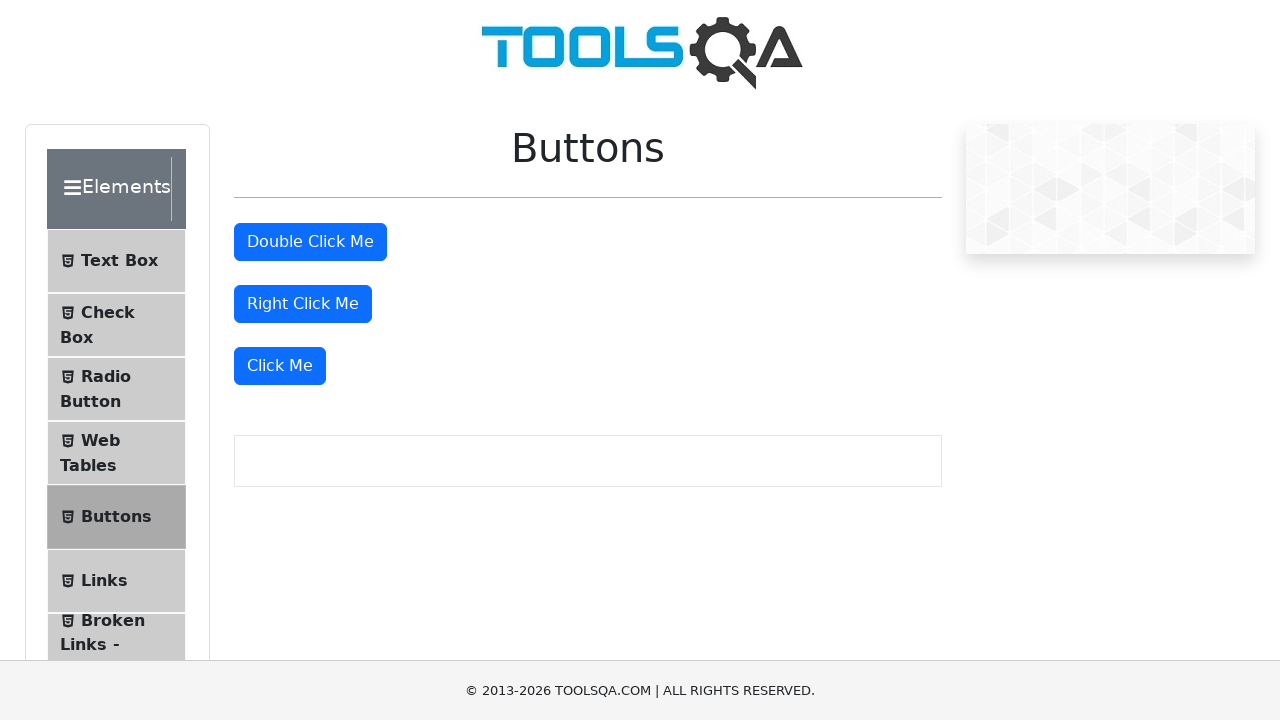

Retrieved button ID attribute: jhyTs
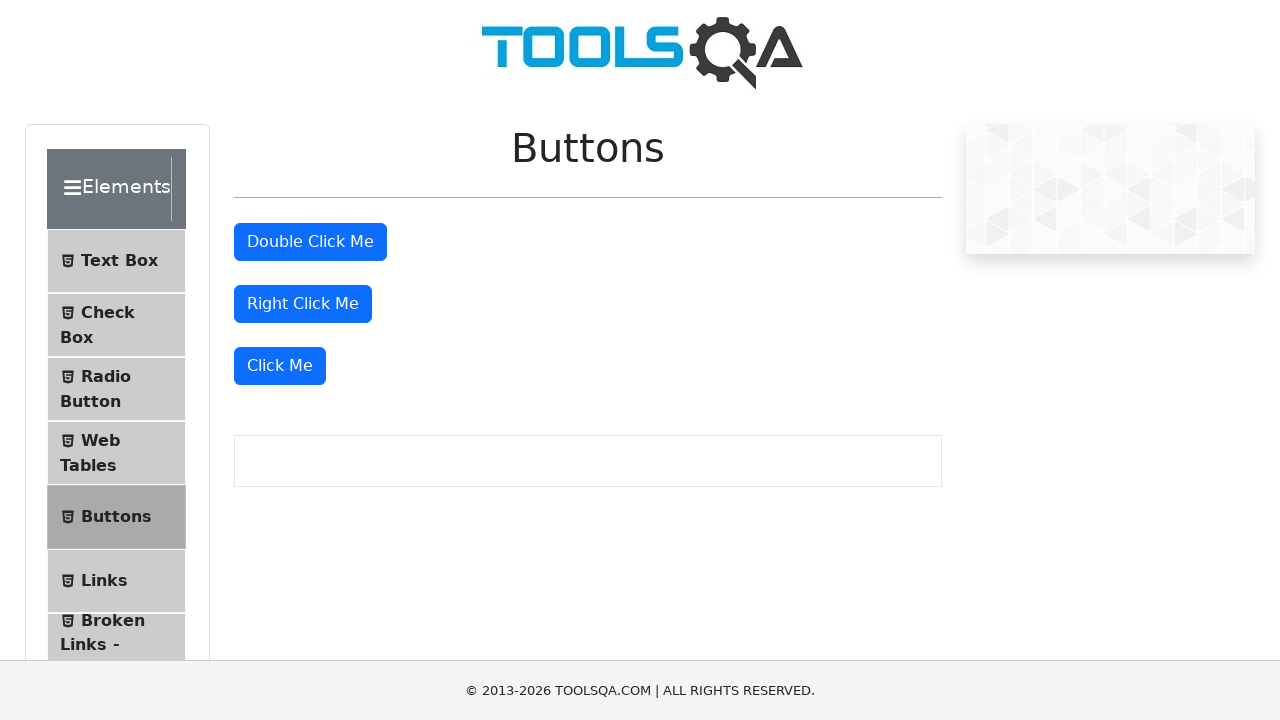

Clicked button with dynamic ID: jhyTs at (280, 366) on #jhyTs
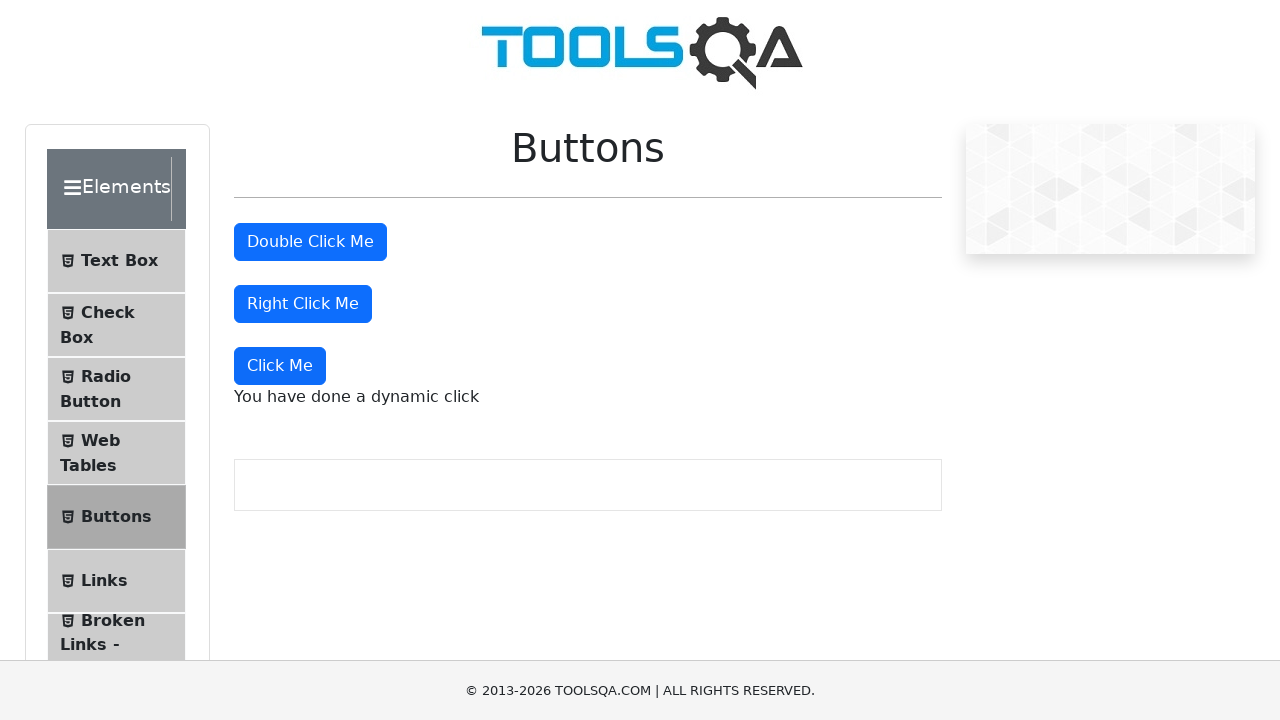

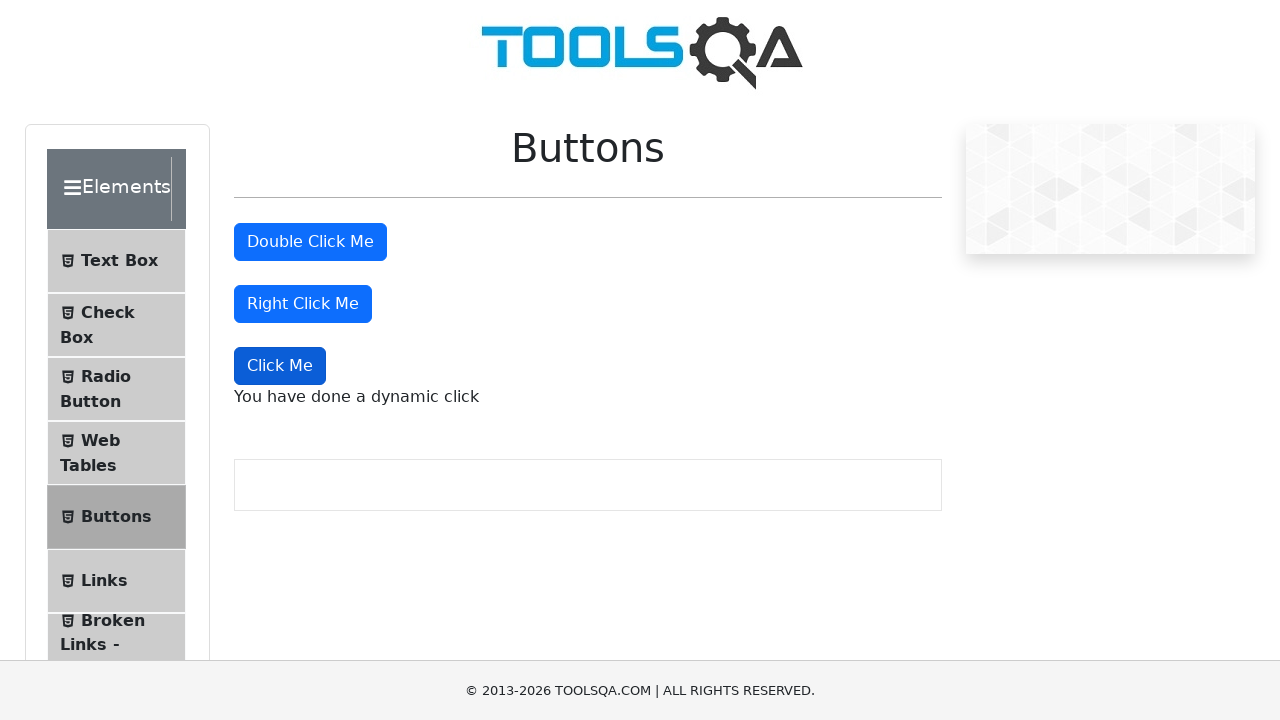